Navigates to webdriver.io homepage and verifies the "Get Started" button element is present for visual verification

Starting URL: https://webdriver.io/

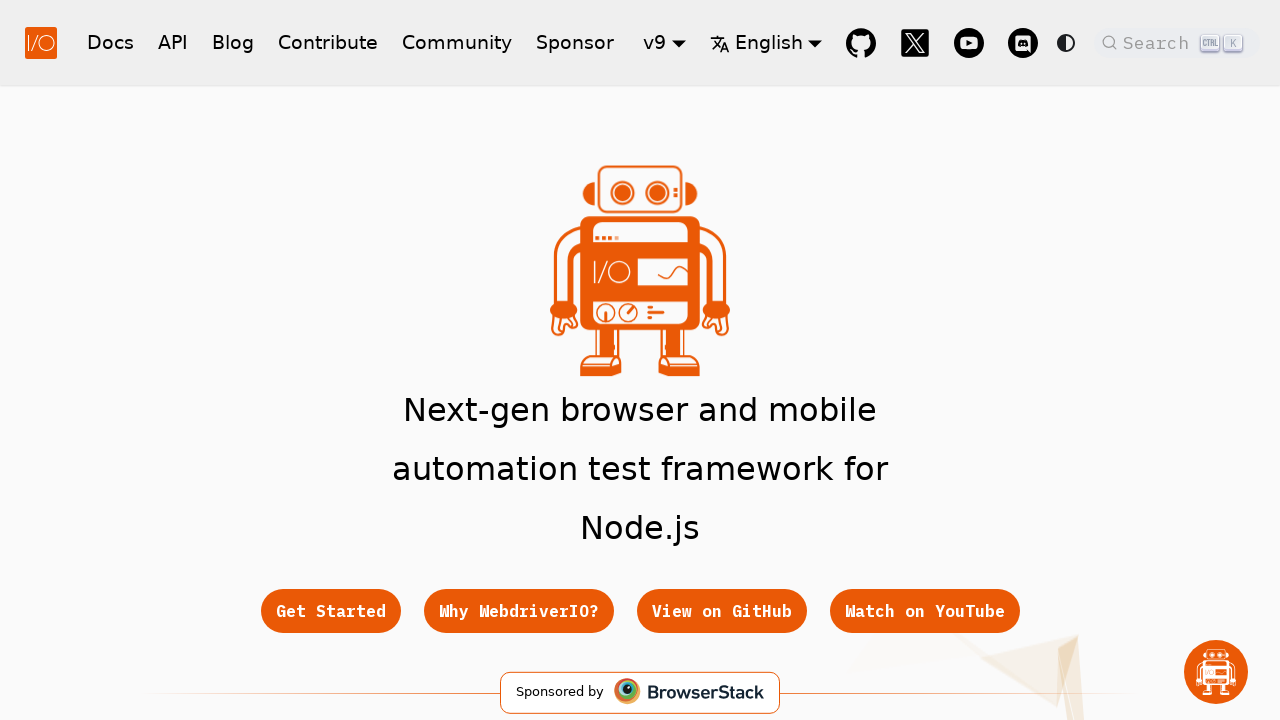

Navigated to webdriver.io homepage
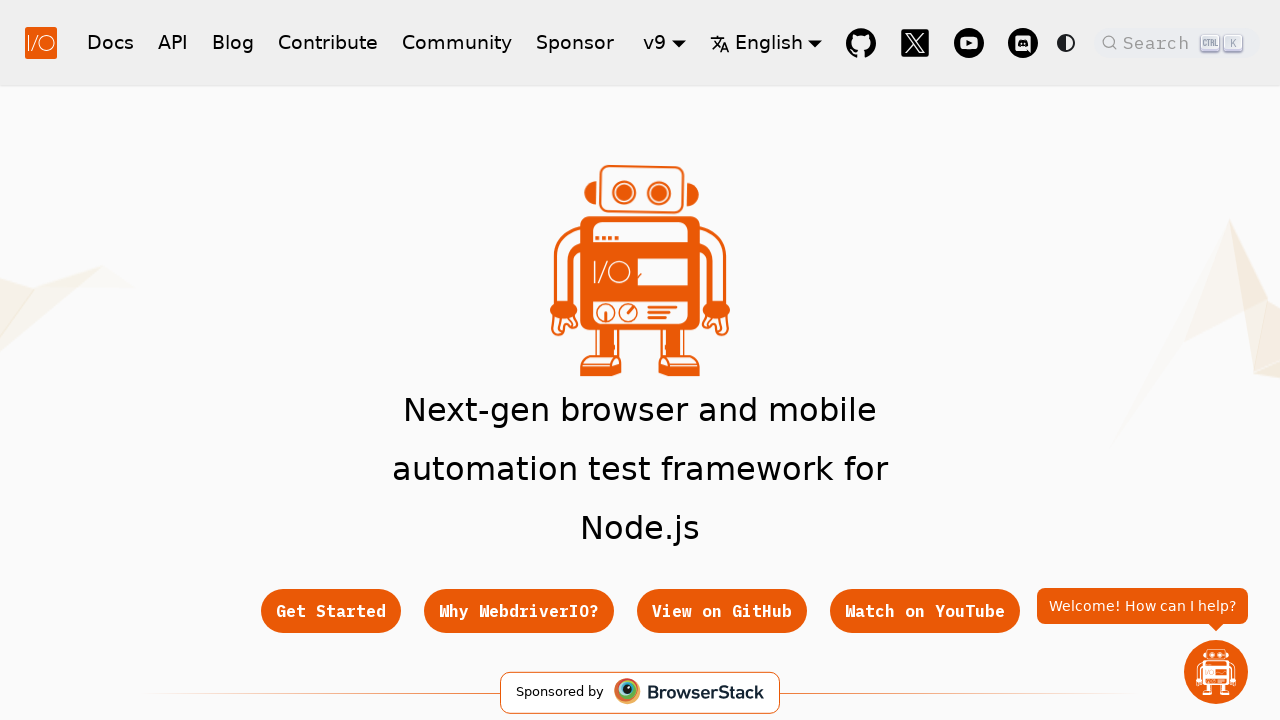

Waited for 'Get Started' button to be visible
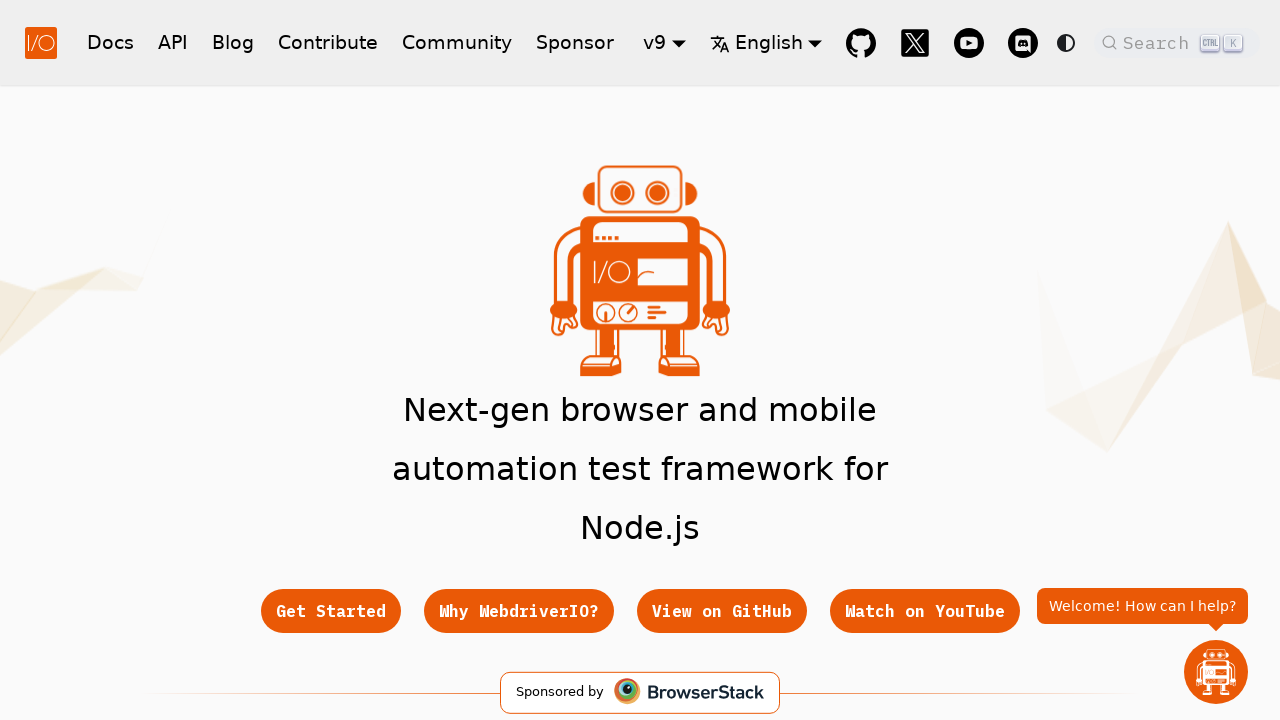

Verified 'Get Started' button element is present and visible
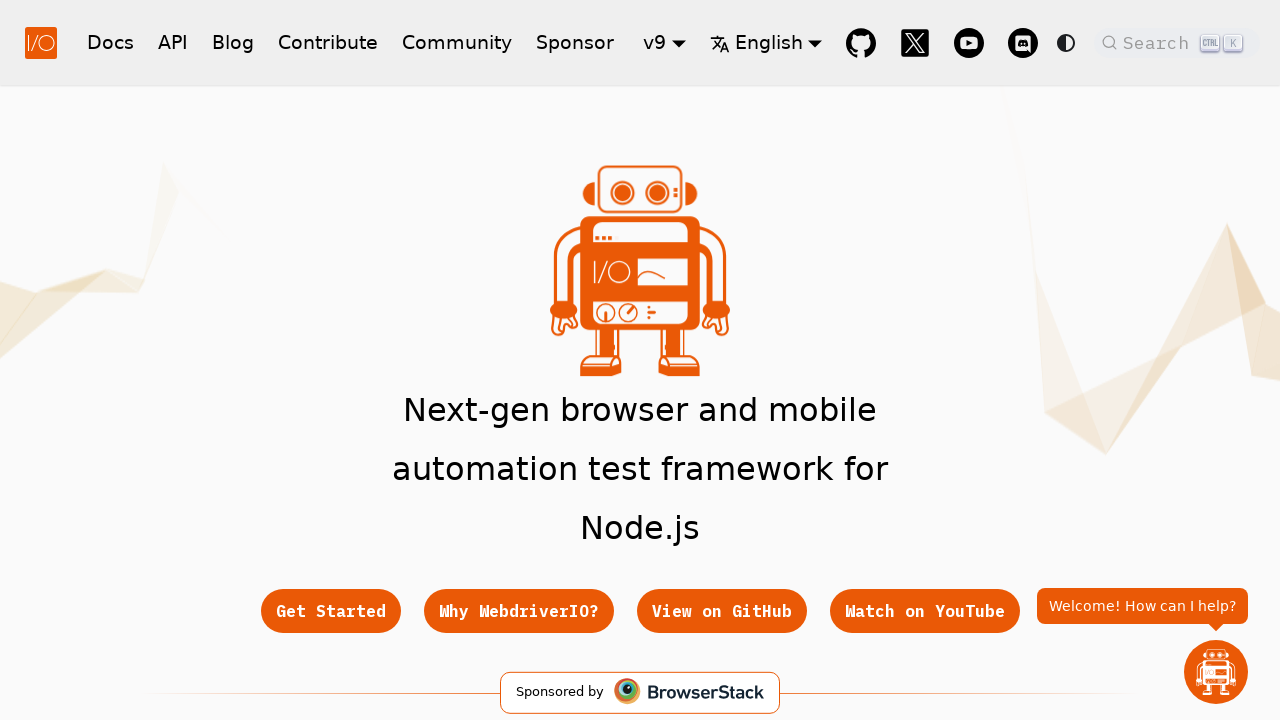

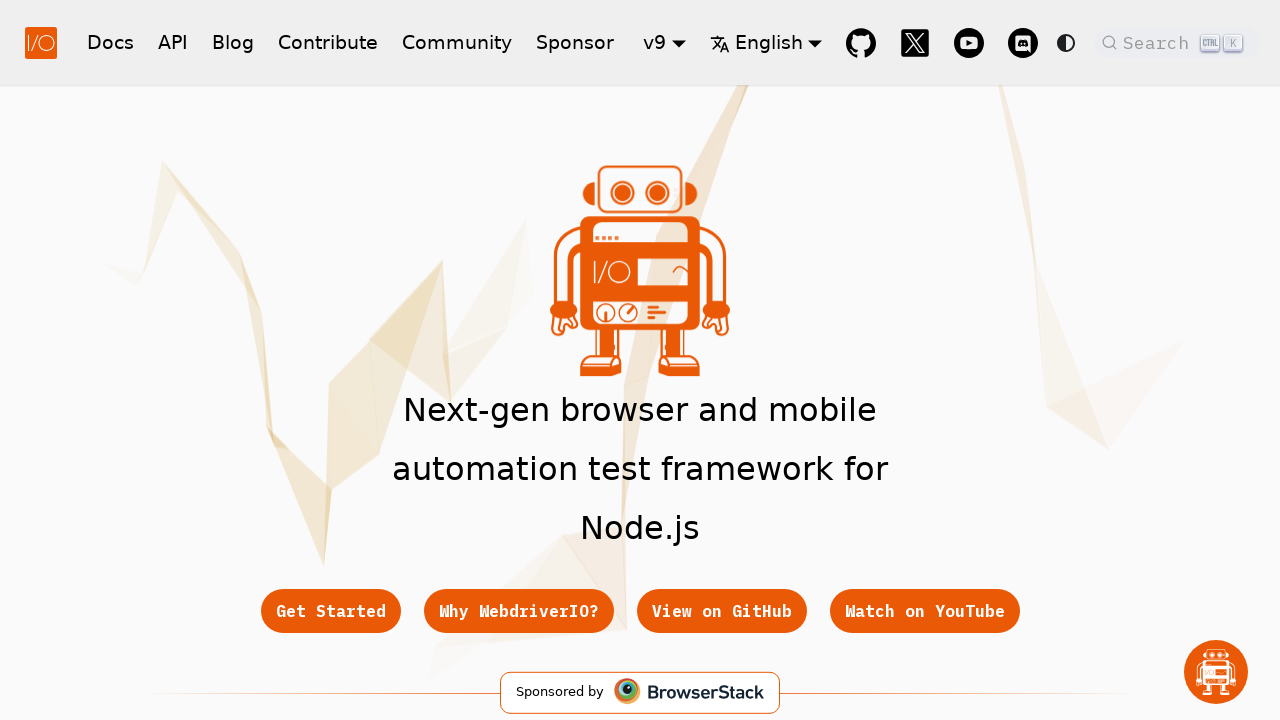